Tests double-click functionality on W3Schools demo page by entering text in a field and double-clicking a button to copy the text to another field

Starting URL: https://www.w3schools.com/tags/tryit.asp?filename=tryhtml5_ev_ondblclick3

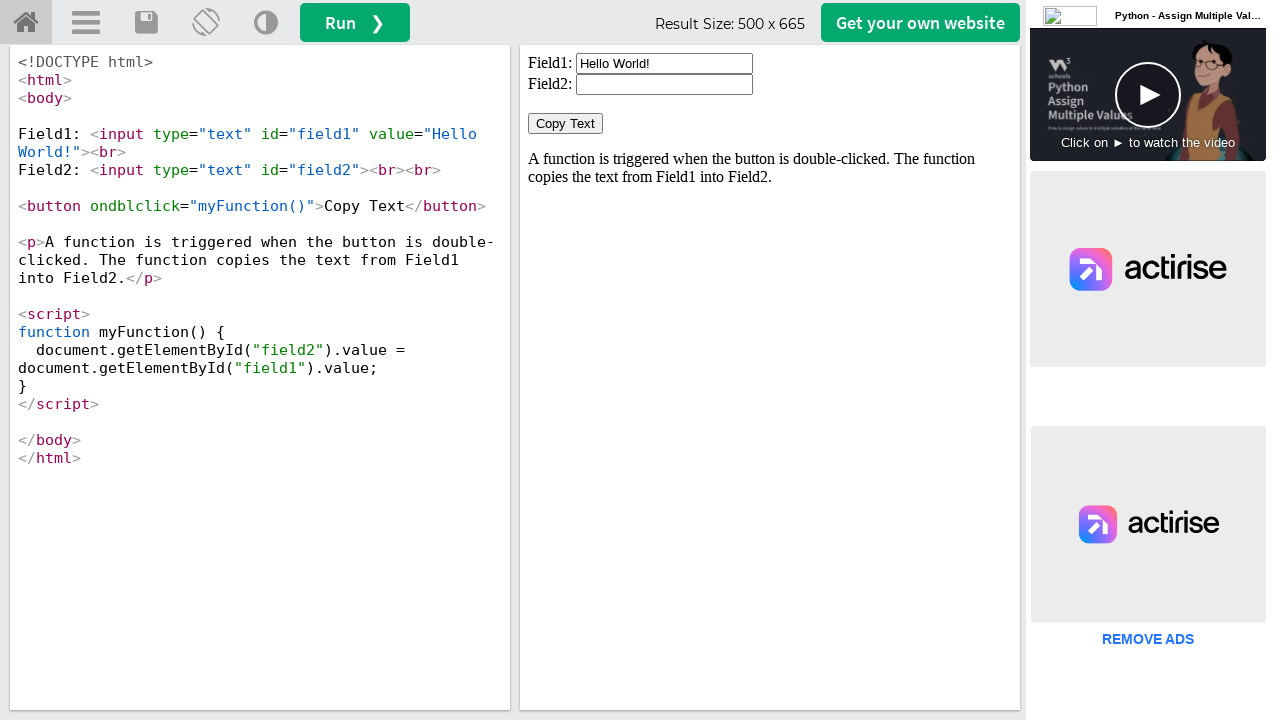

Located iframe element containing the demo
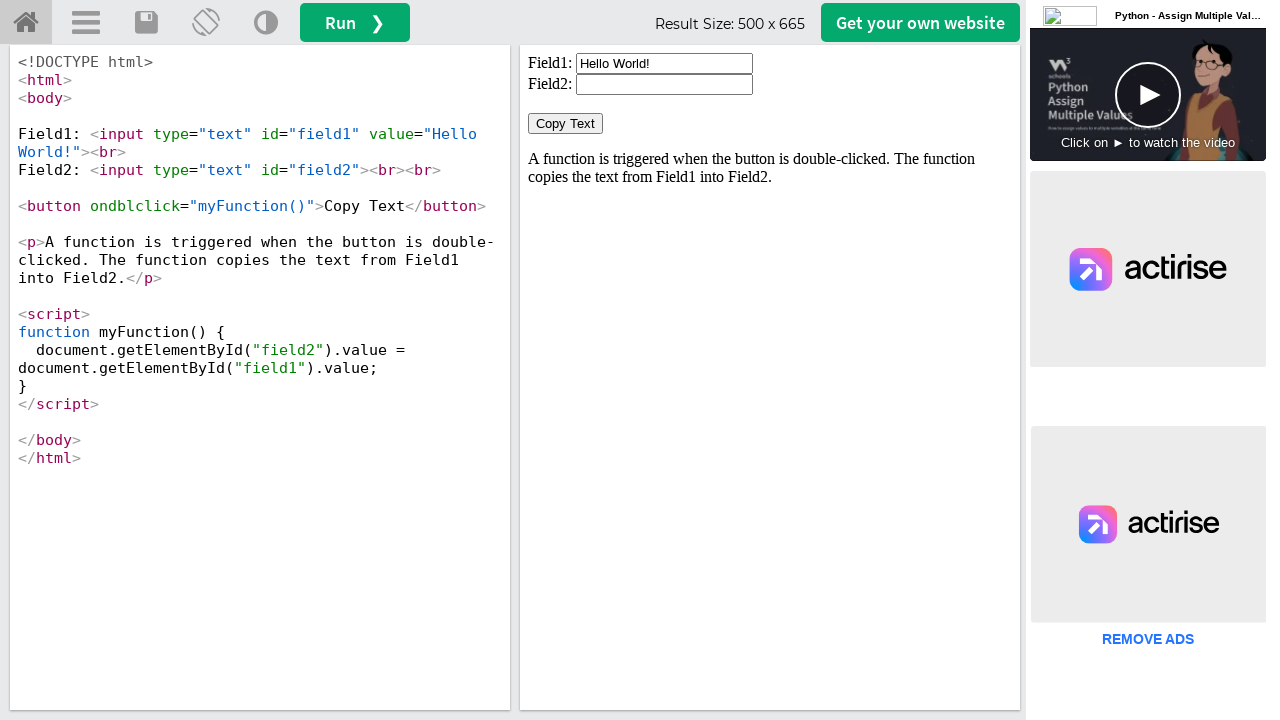

Cleared the first text field on iframe#iframeResult >> internal:control=enter-frame >> #field1
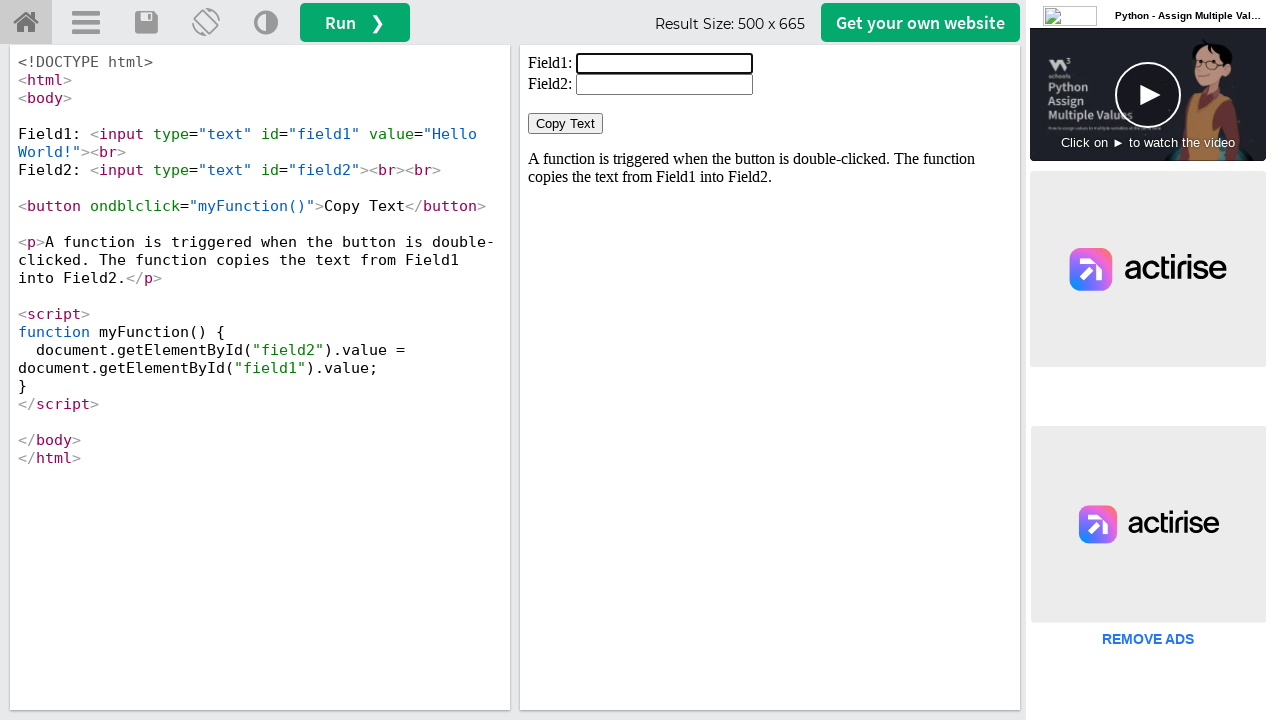

Filled first text field with 'Welcome this is a test!' on iframe#iframeResult >> internal:control=enter-frame >> #field1
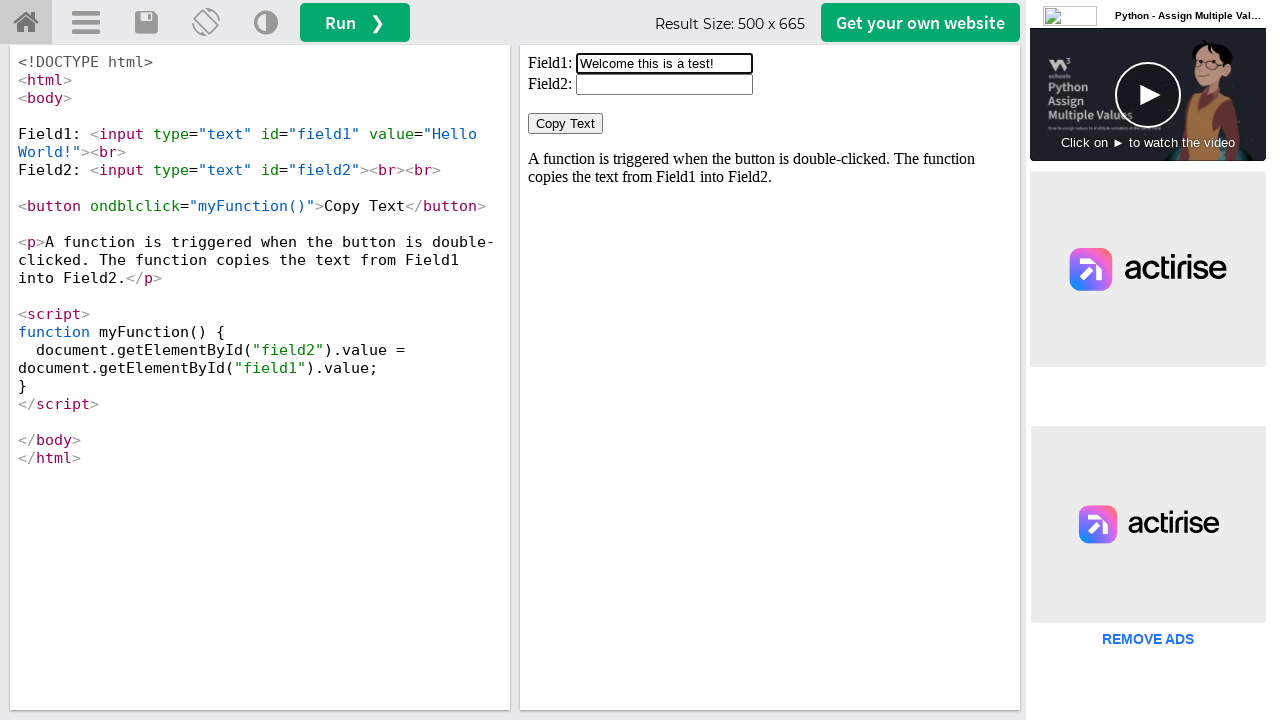

Double-clicked the Copy Text button to copy text from field1 to field2 at (566, 124) on iframe#iframeResult >> internal:control=enter-frame >> button:has-text('Copy Tex
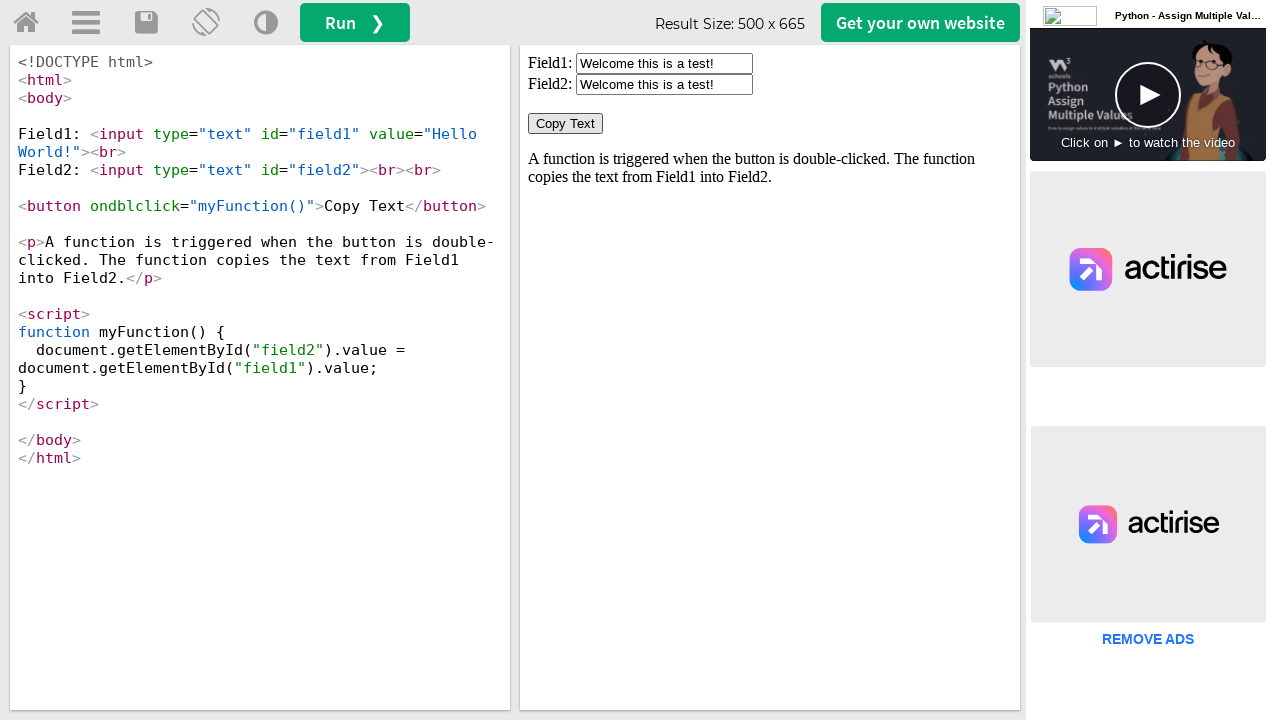

Verified that the second text field is ready and text has been copied
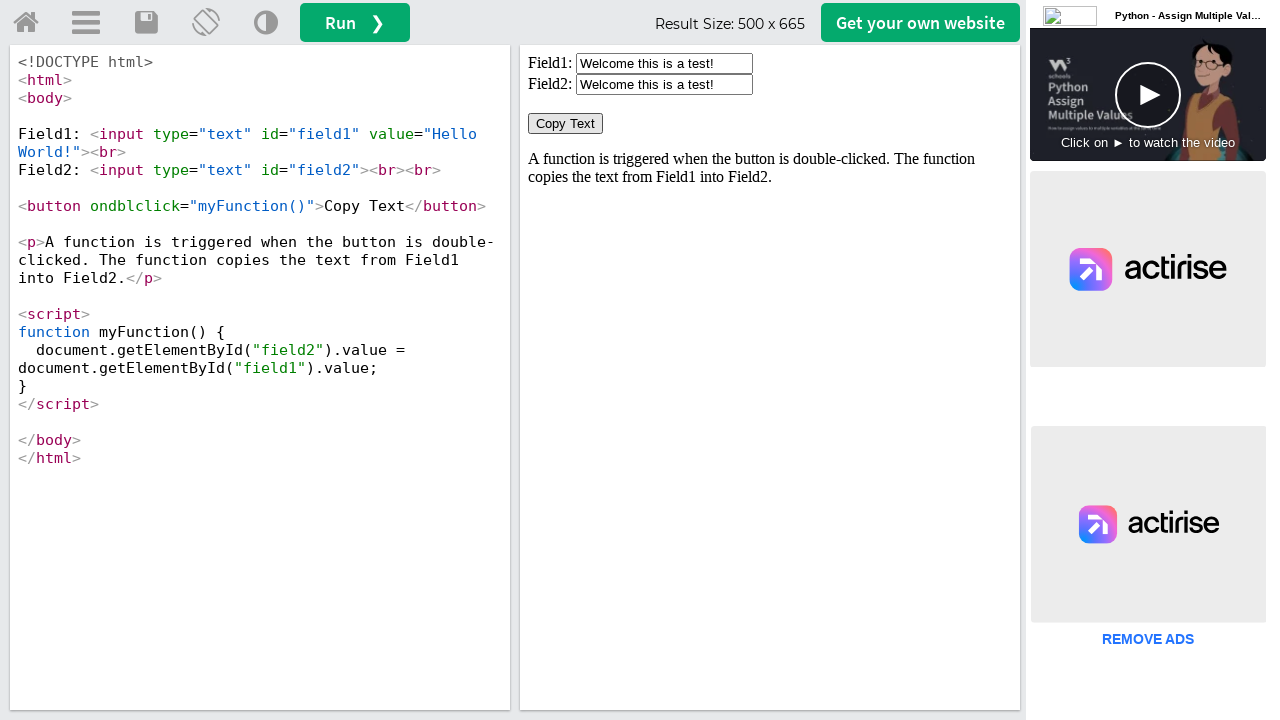

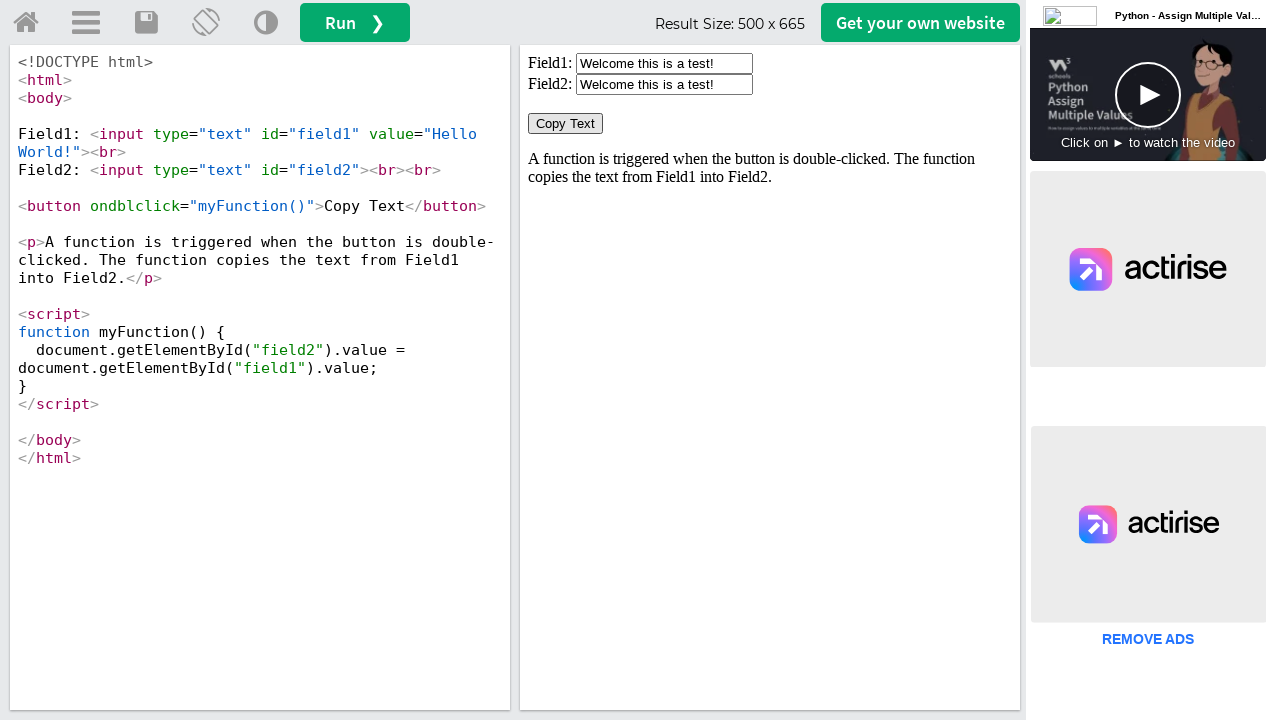